Navigates to the text box page and verifies input elements are present by checking their attributes

Starting URL: https://demoqa.com/text-box

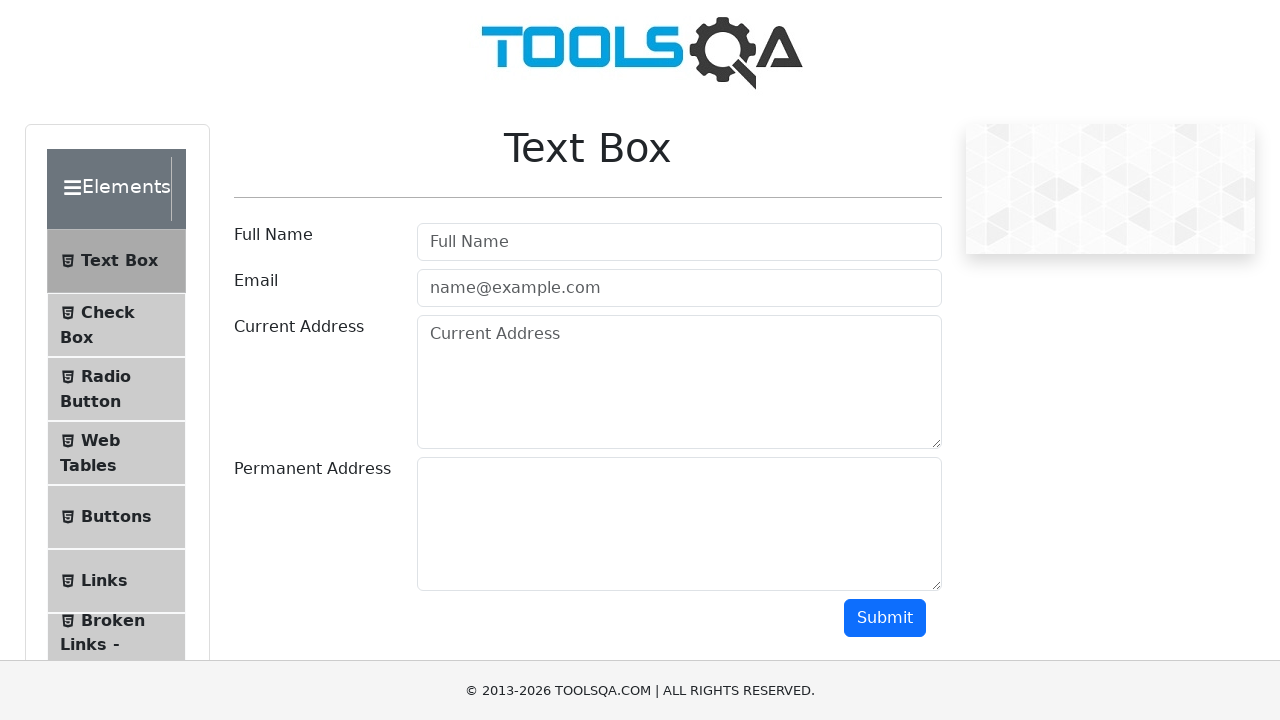

Navigated to text box page at https://demoqa.com/text-box
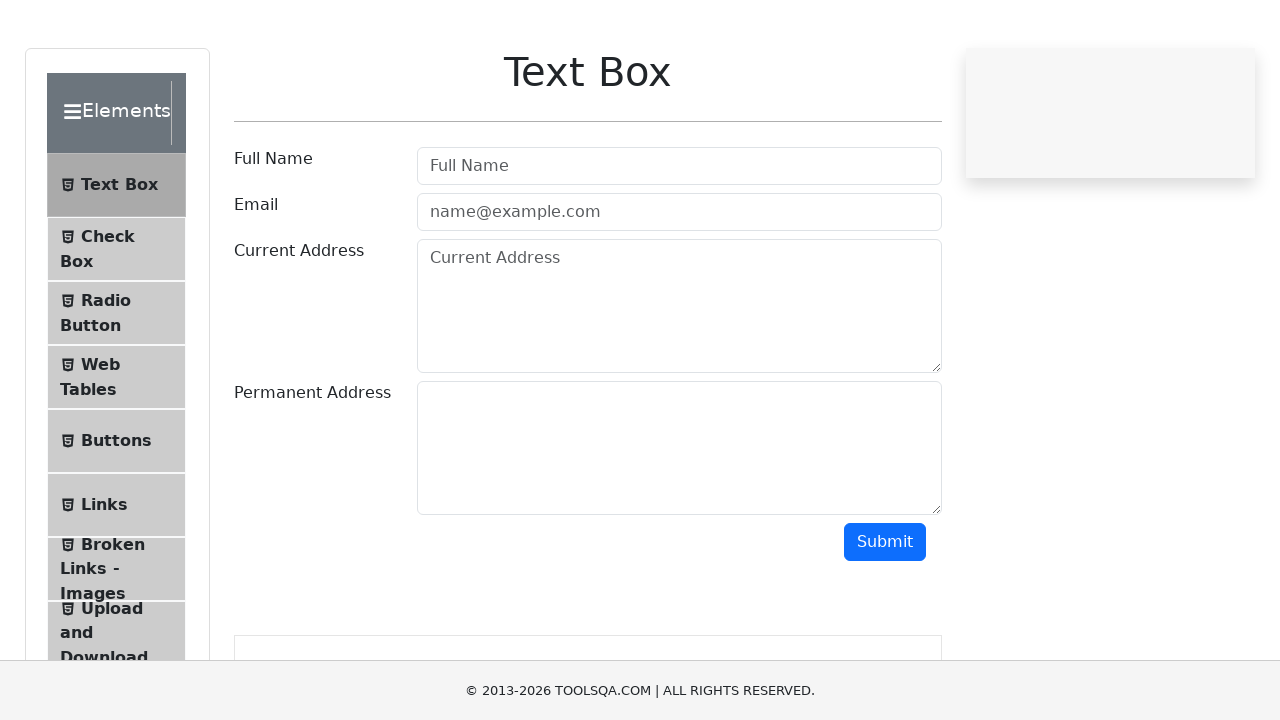

Located full name input field with id 'userName'
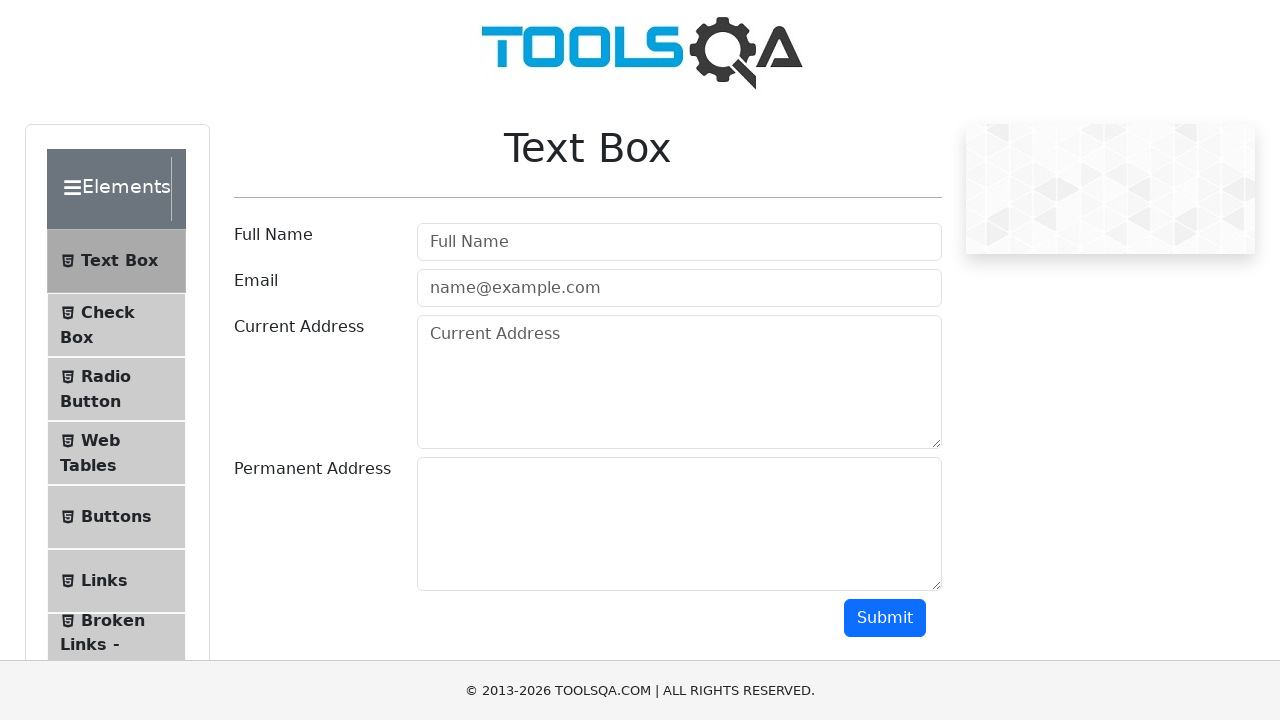

Full name input field is present and ready
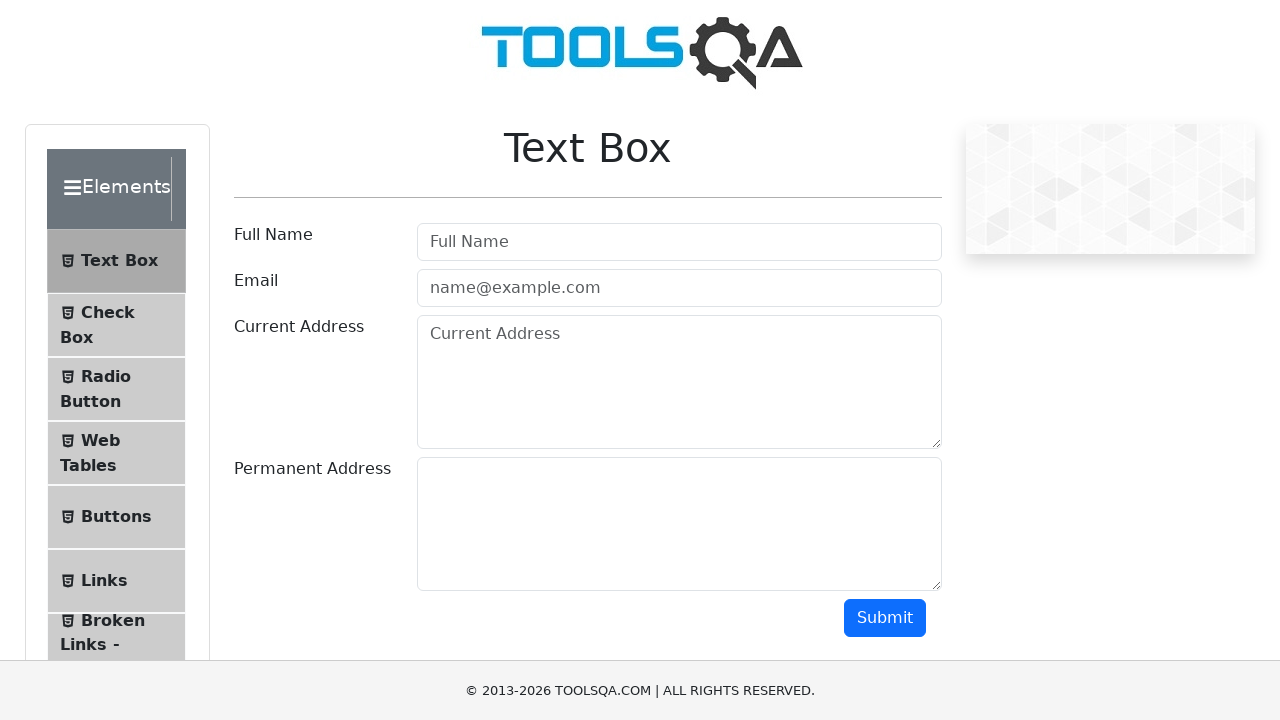

Located current address field by placeholder attribute
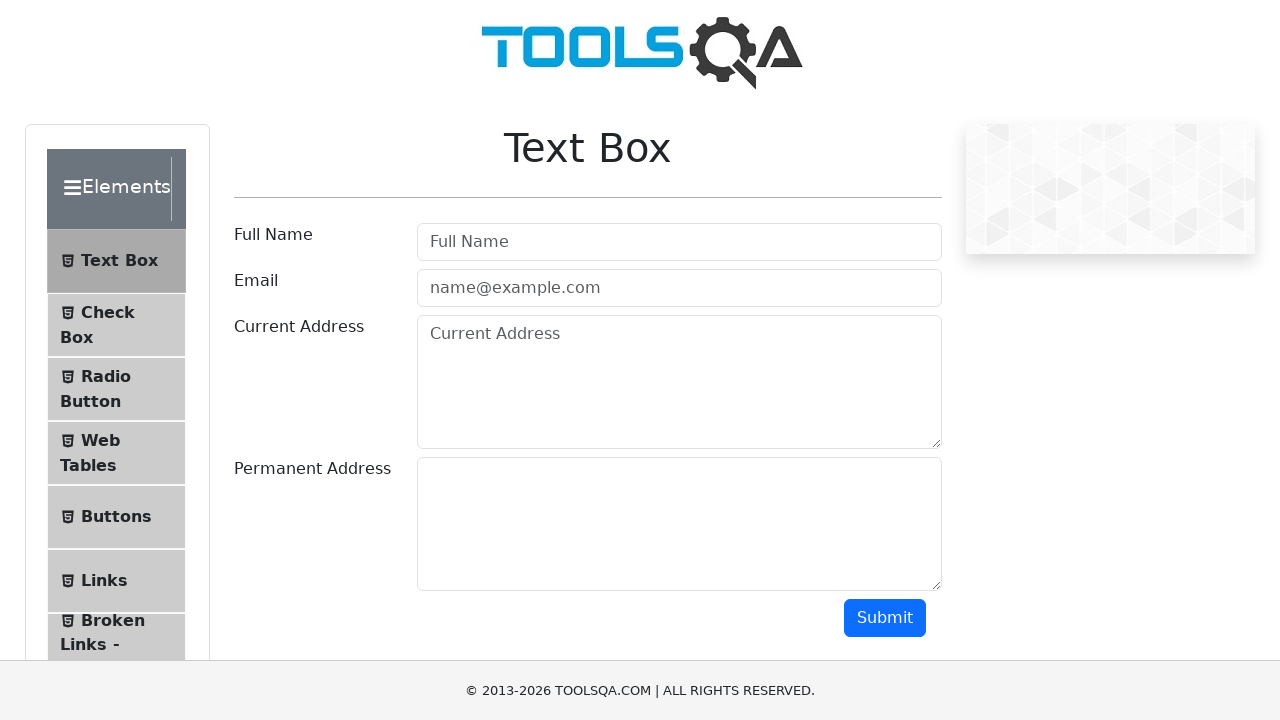

Current address field is present and ready
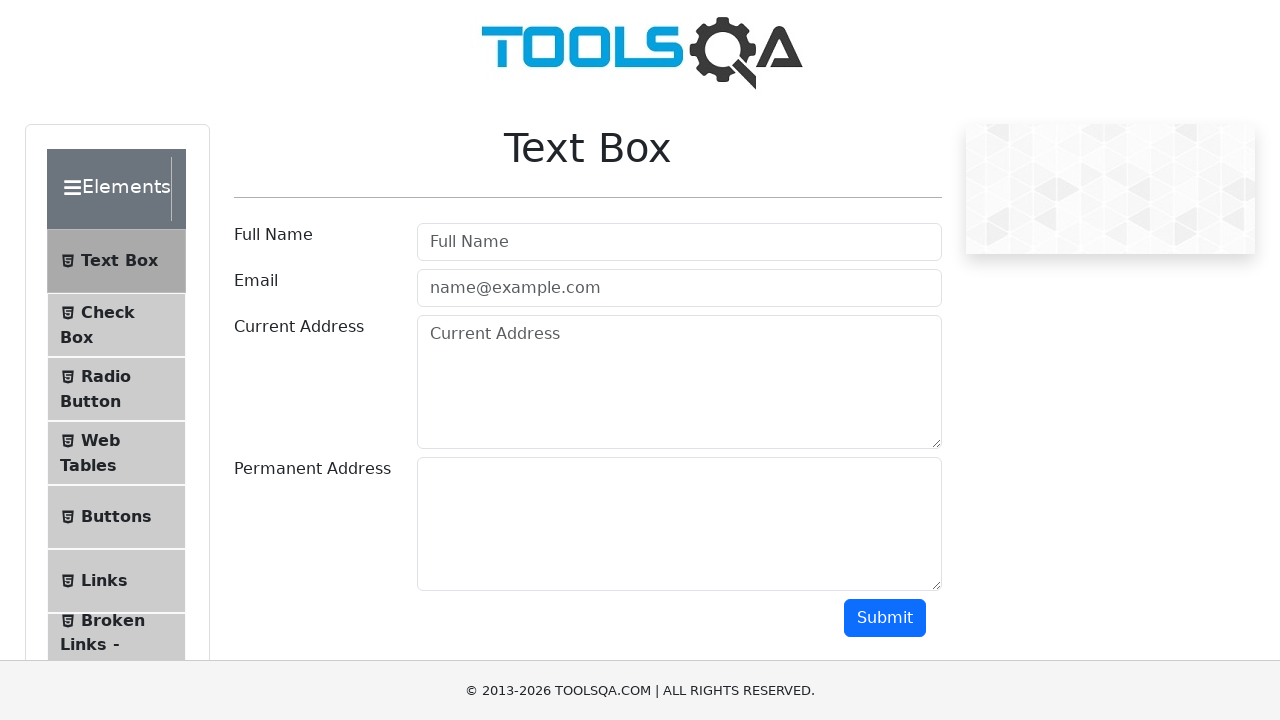

Located permanent address label with id 'permanentAddress-label'
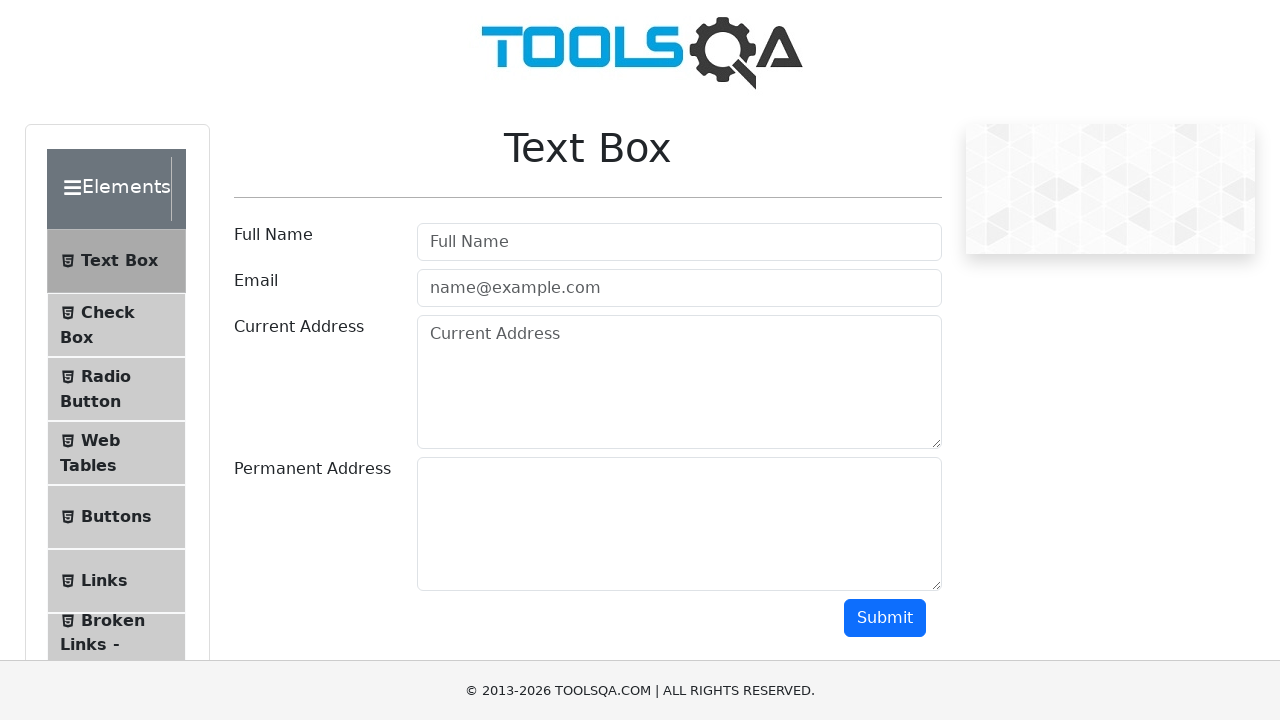

Permanent address label is present and ready
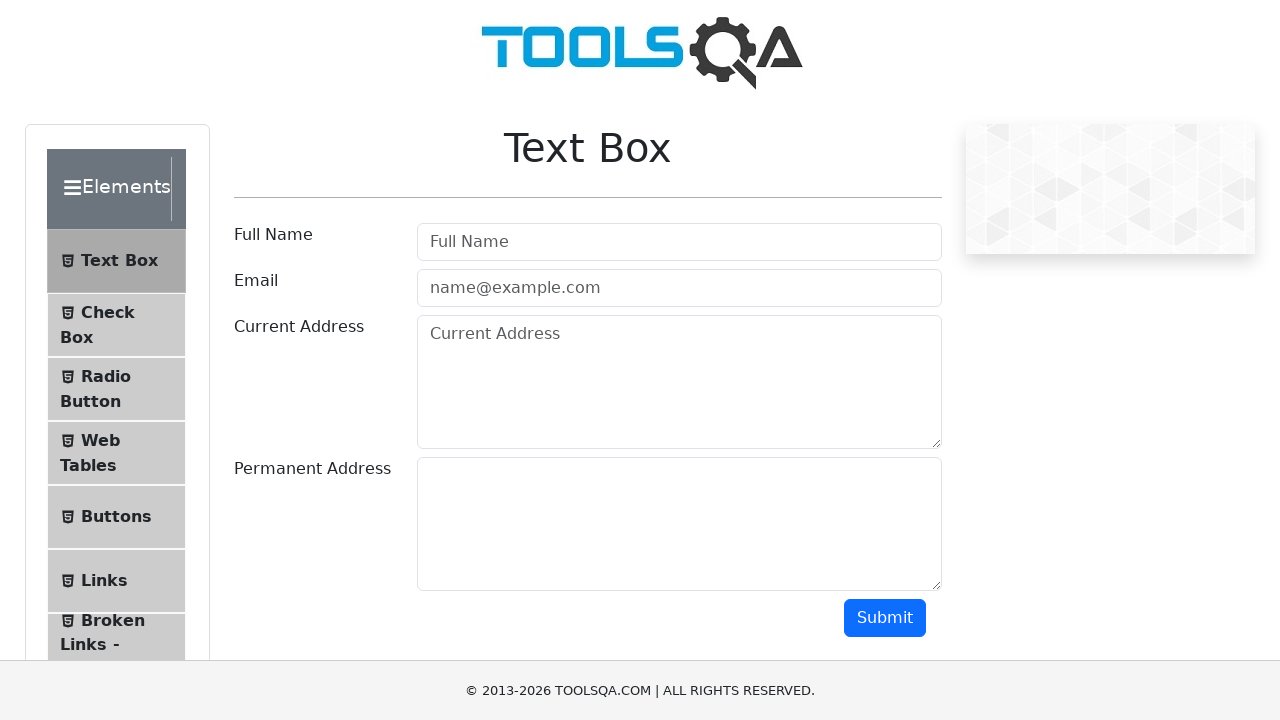

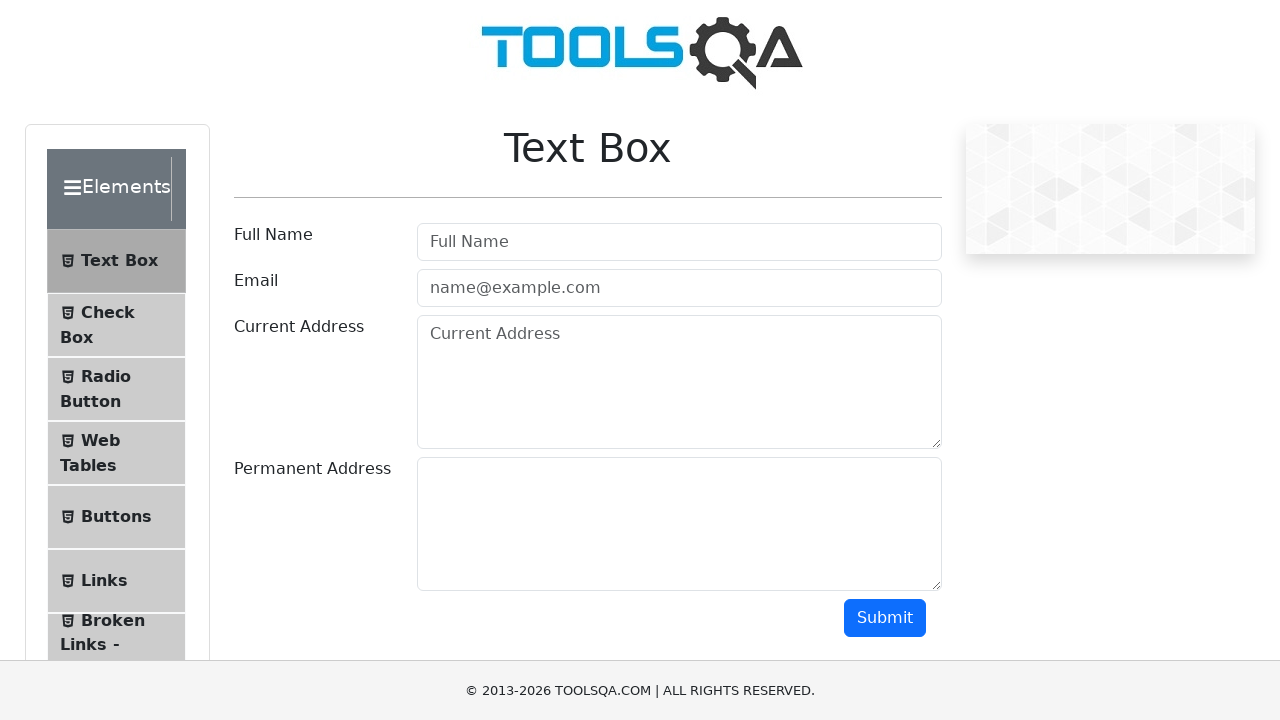